Tests prompt alert handling by triggering a prompt alert, entering text, and dismissing it

Starting URL: https://omayo.blogspot.com/

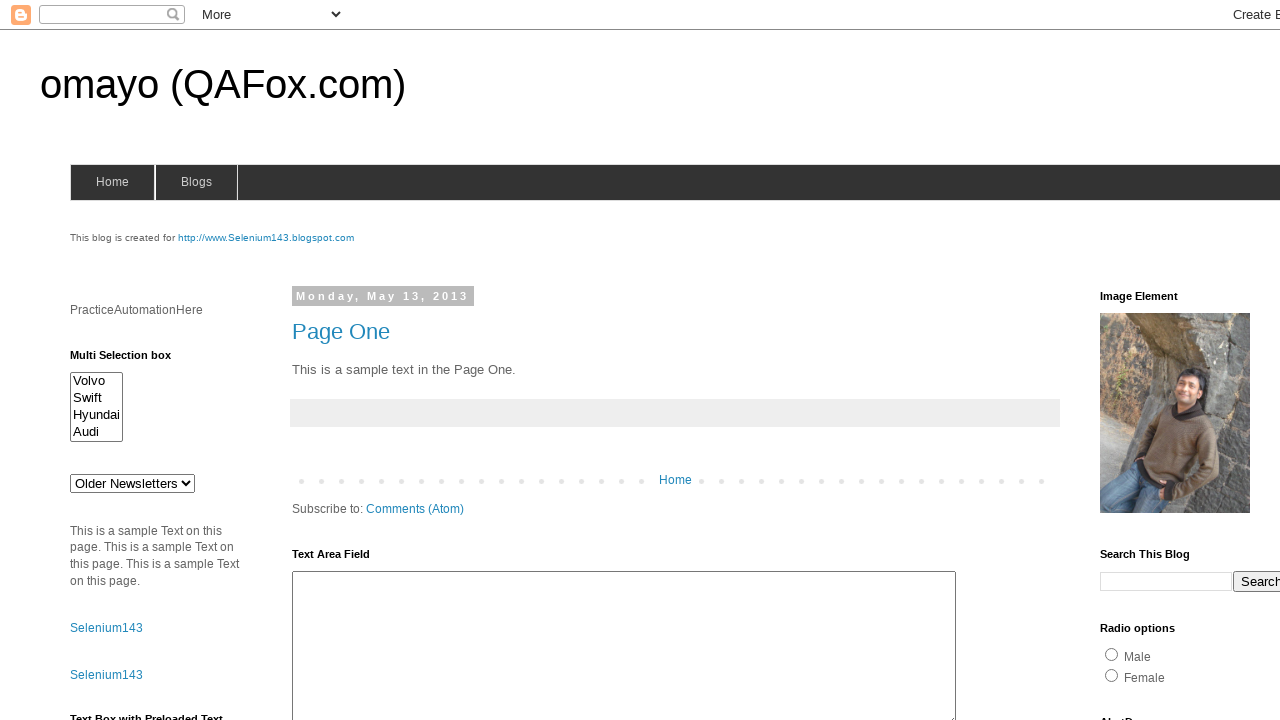

Clicked prompt button to trigger alert at (1140, 361) on #prompt
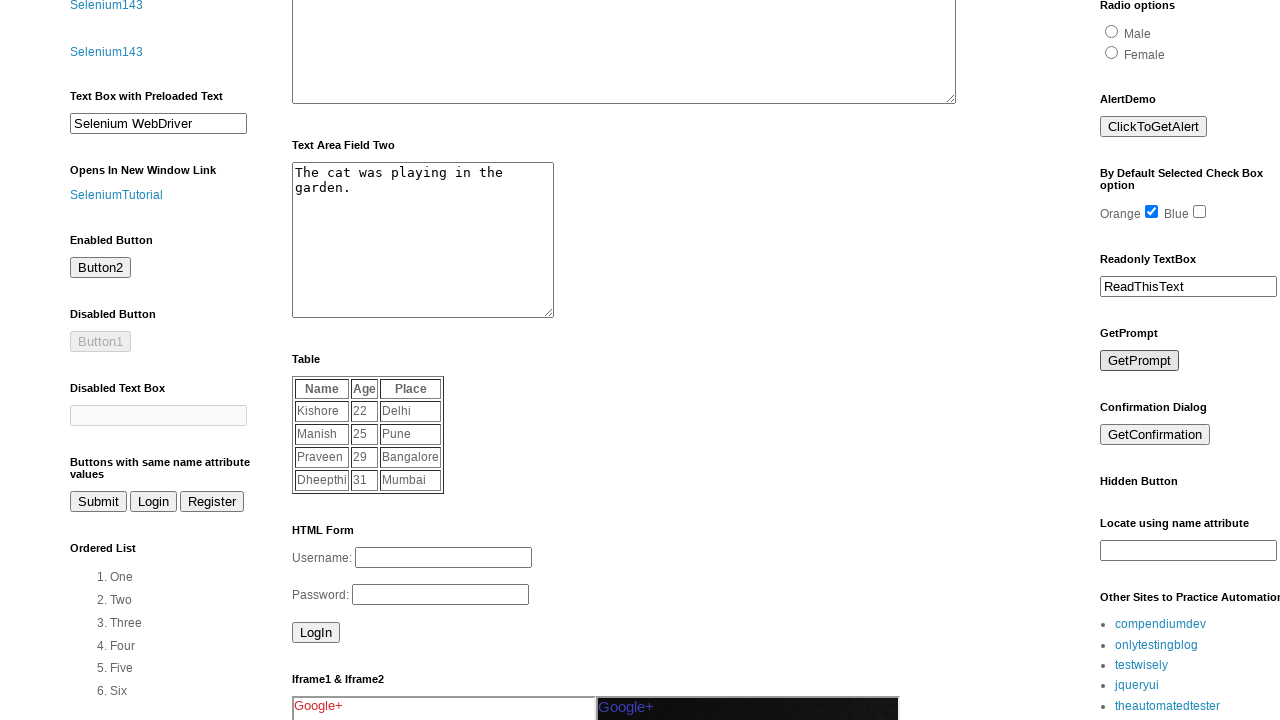

Set up dialog handler to dismiss prompts
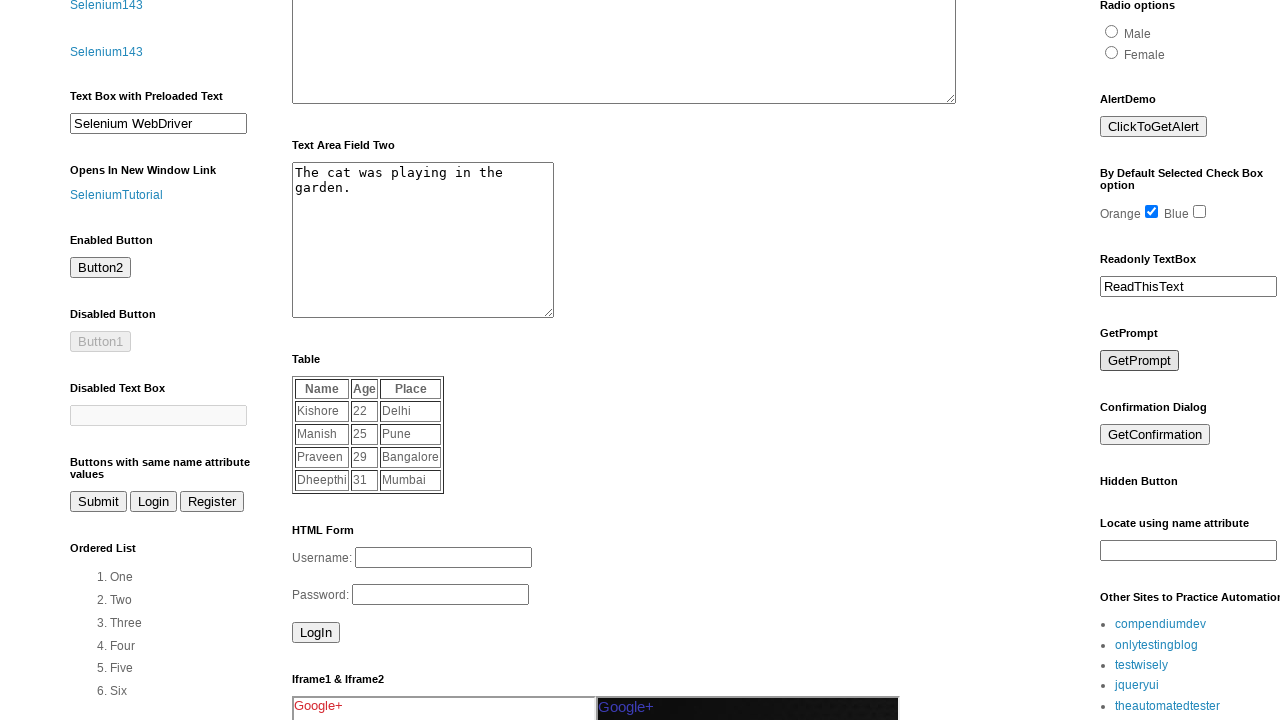

Clicked prompt button again to trigger alert at (1140, 361) on #prompt
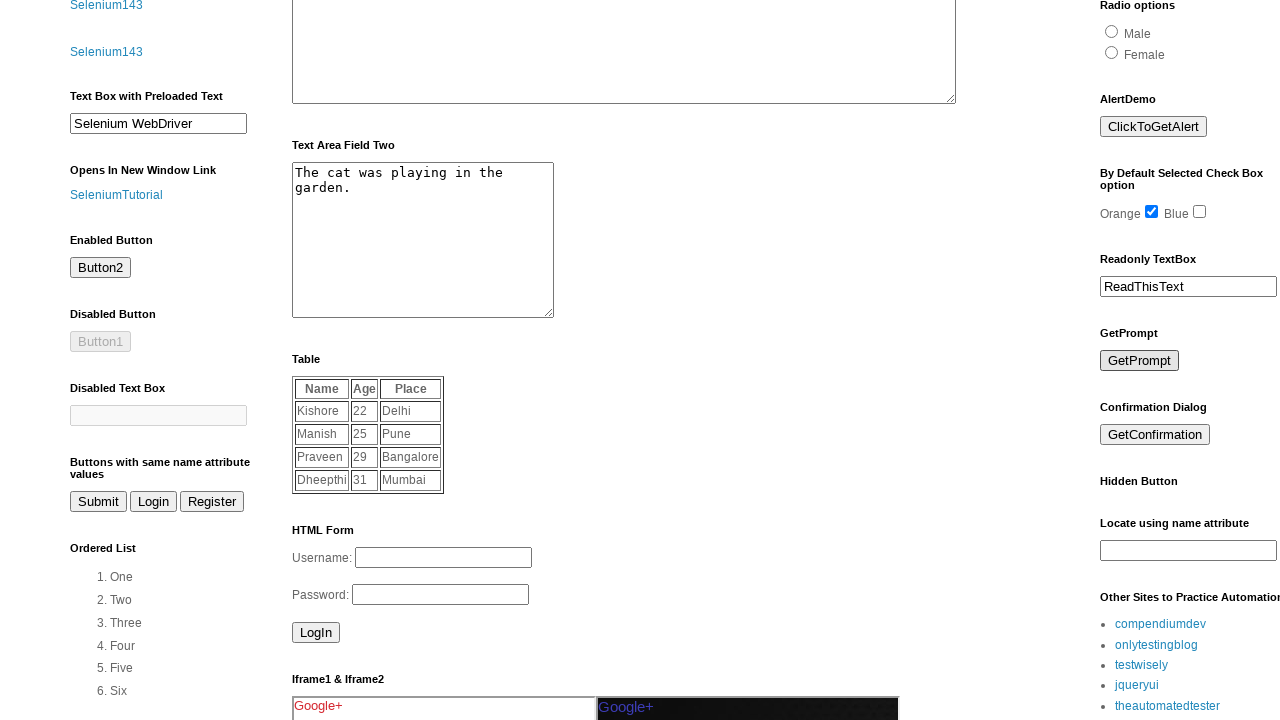

Defined prompt handler function to accept with text 'Ganesh'
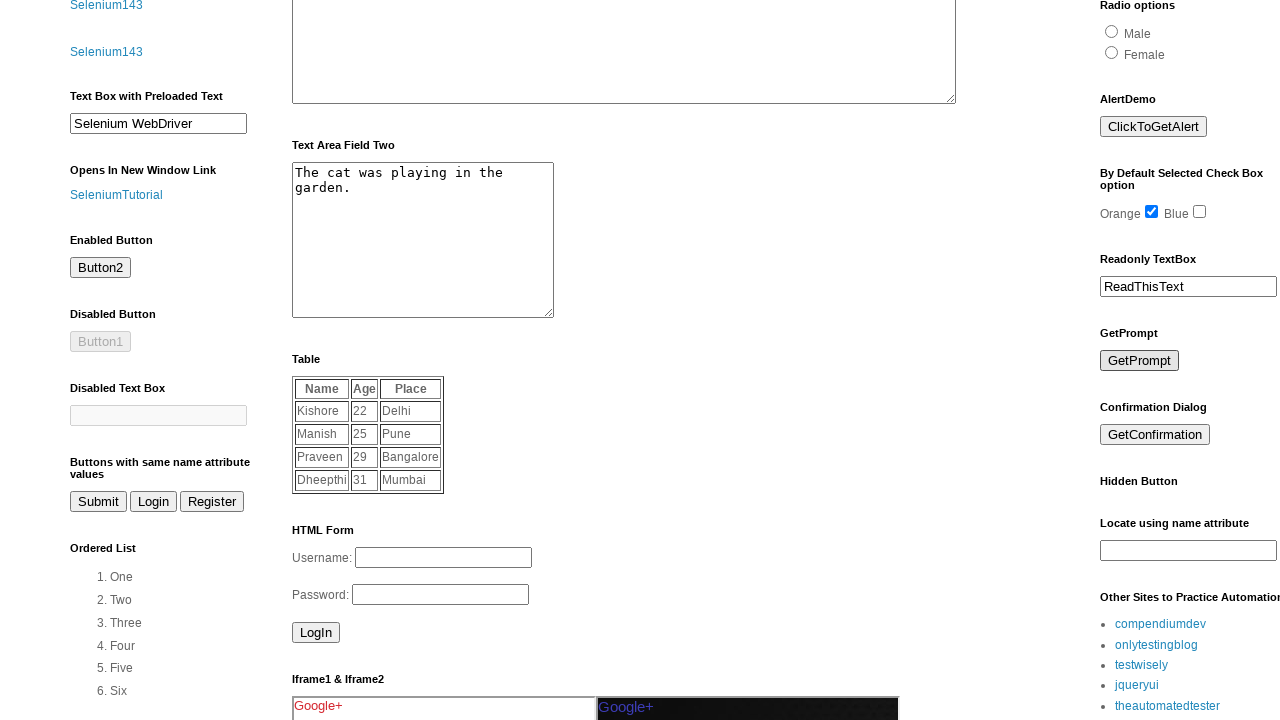

Set up single-use dialog handler
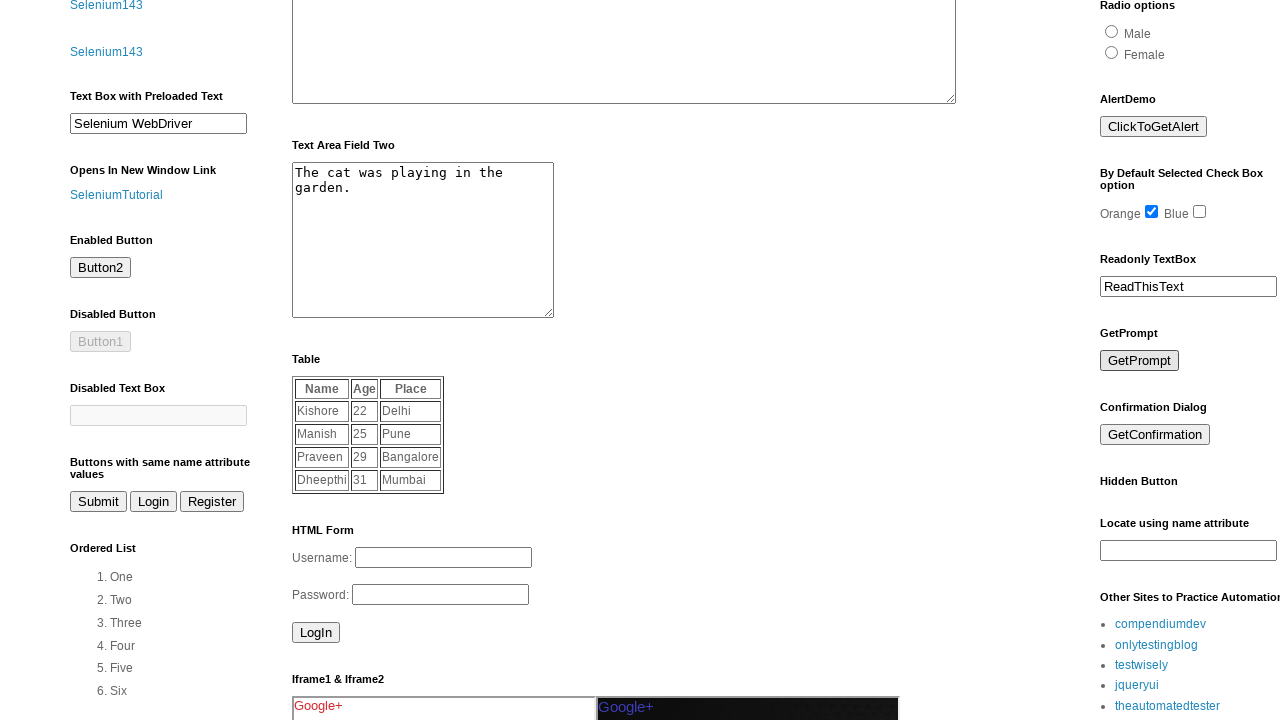

Clicked prompt button to trigger alert and enter text at (1140, 361) on #prompt
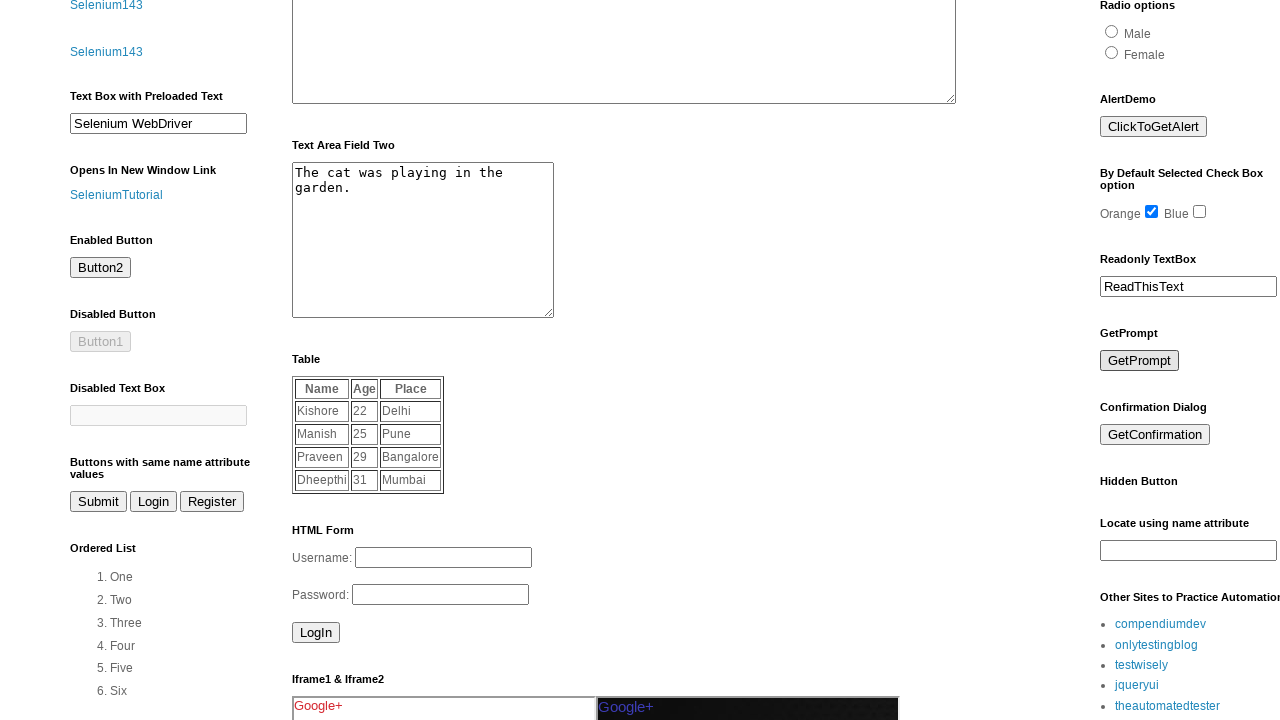

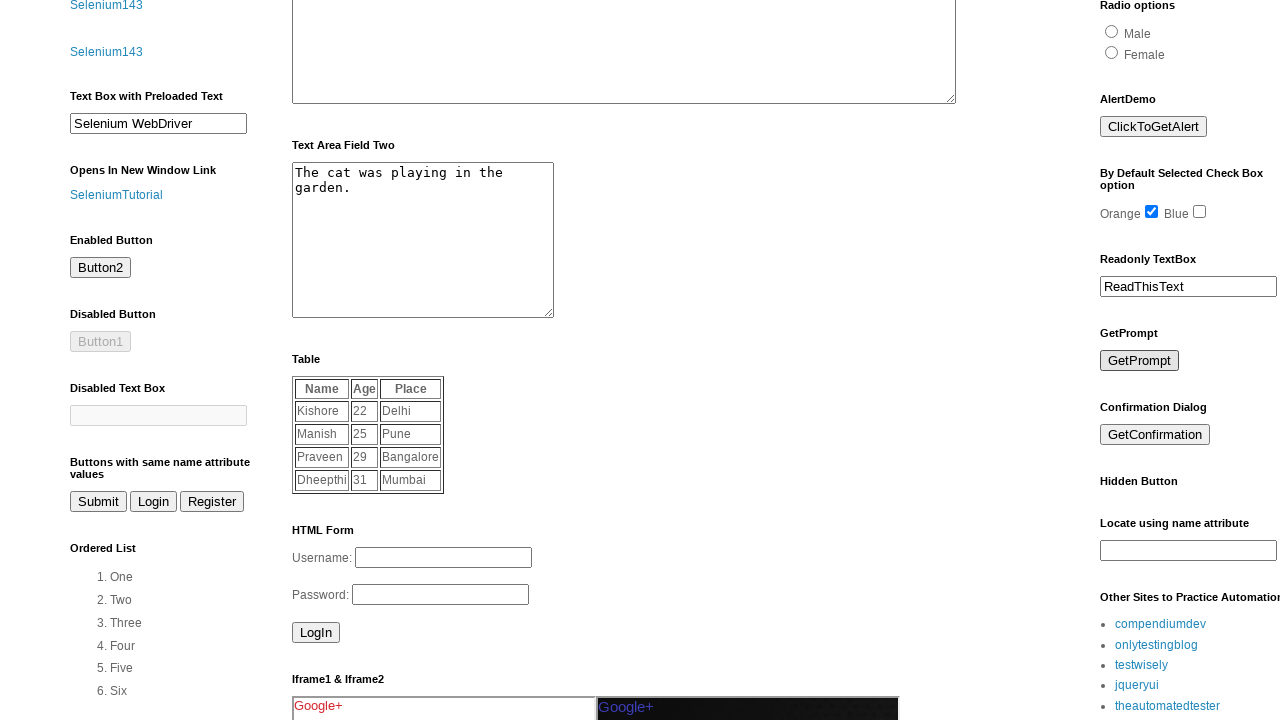